Adds a single product to the shopping cart

Starting URL: https://rahulshettyacademy.com/seleniumPractise/#/

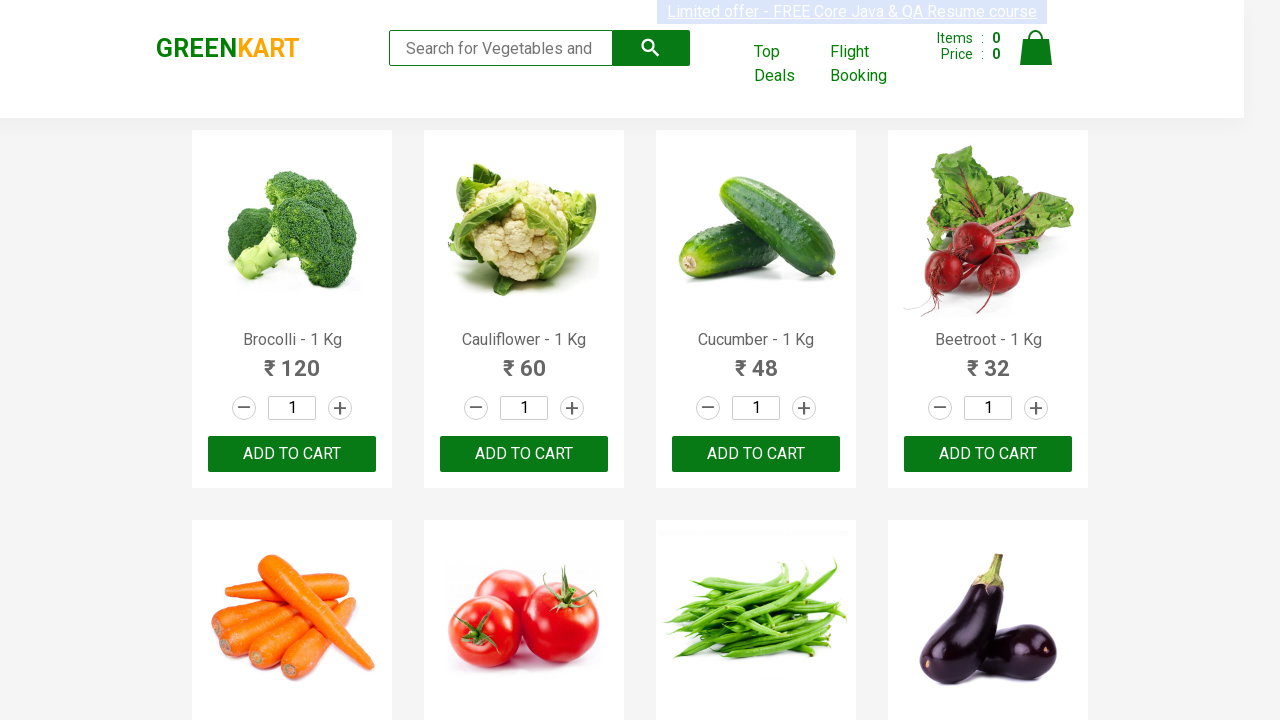

Clicked ADD TO CART button for first product at (292, 454) on text=ADD TO CART
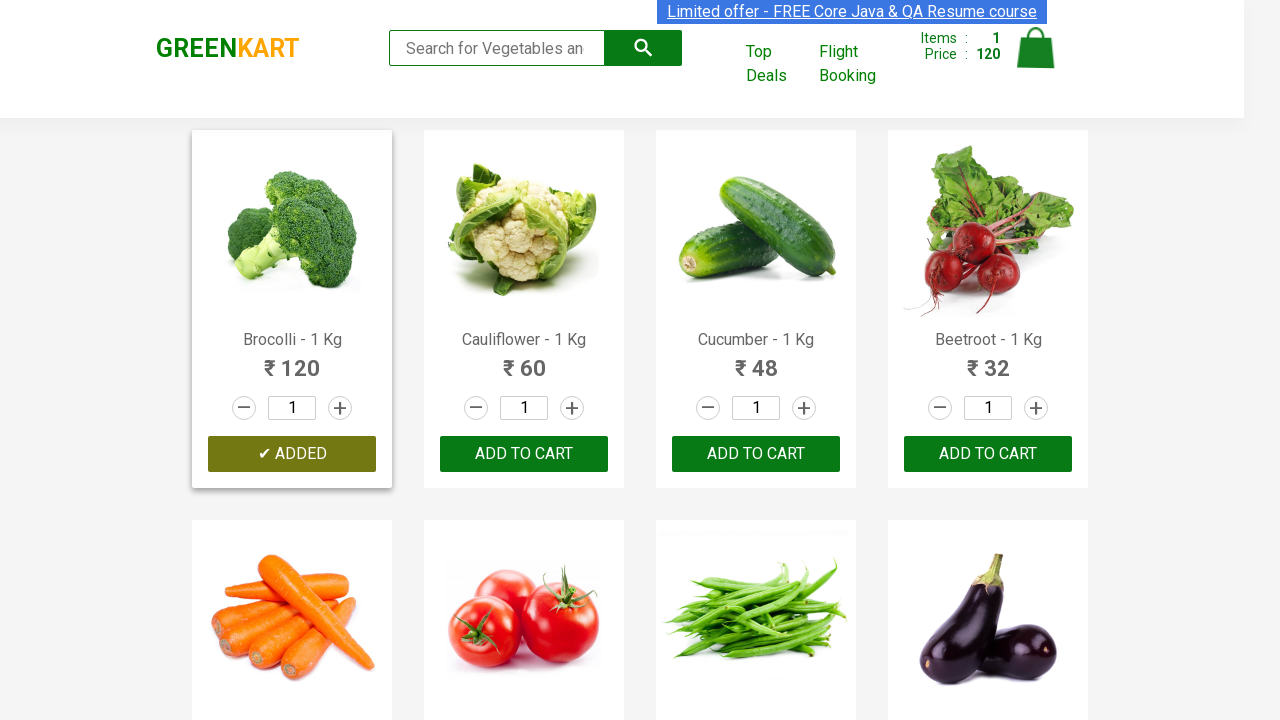

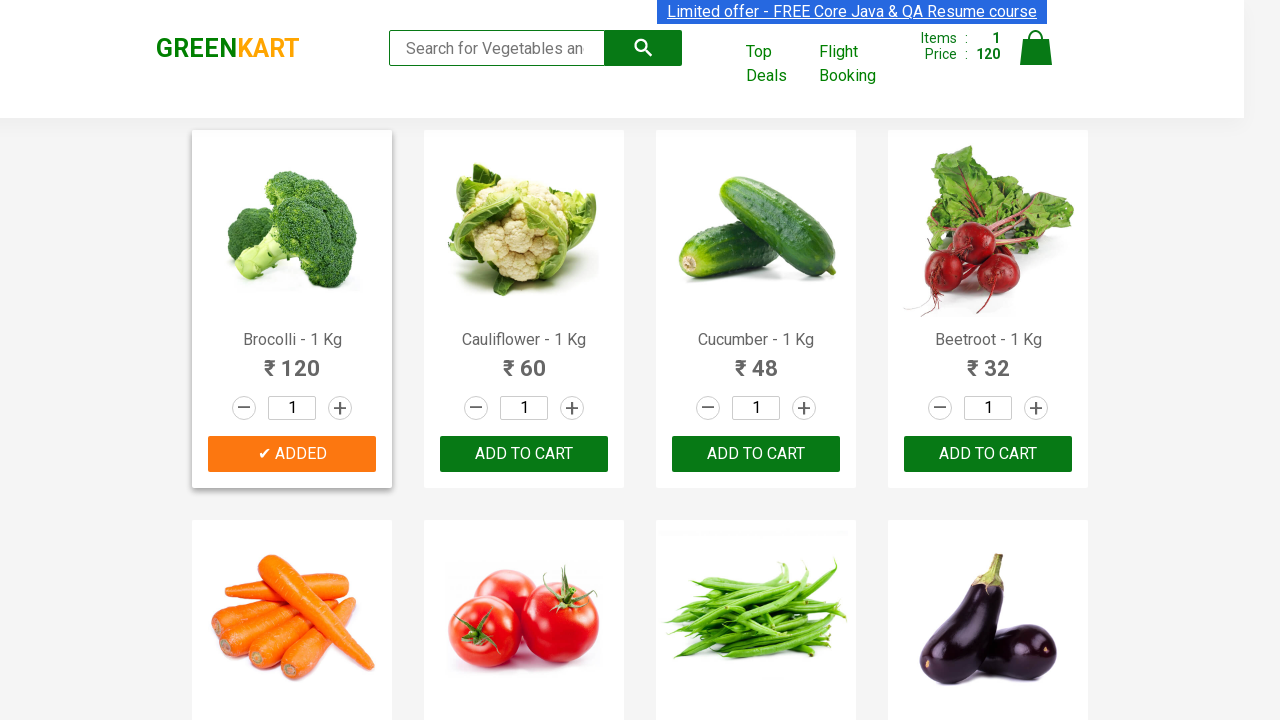